Tests drag and drop functionality by navigating to a demo page and dragging one element to another position

Starting URL: http://the-internet.herokuapp.com/

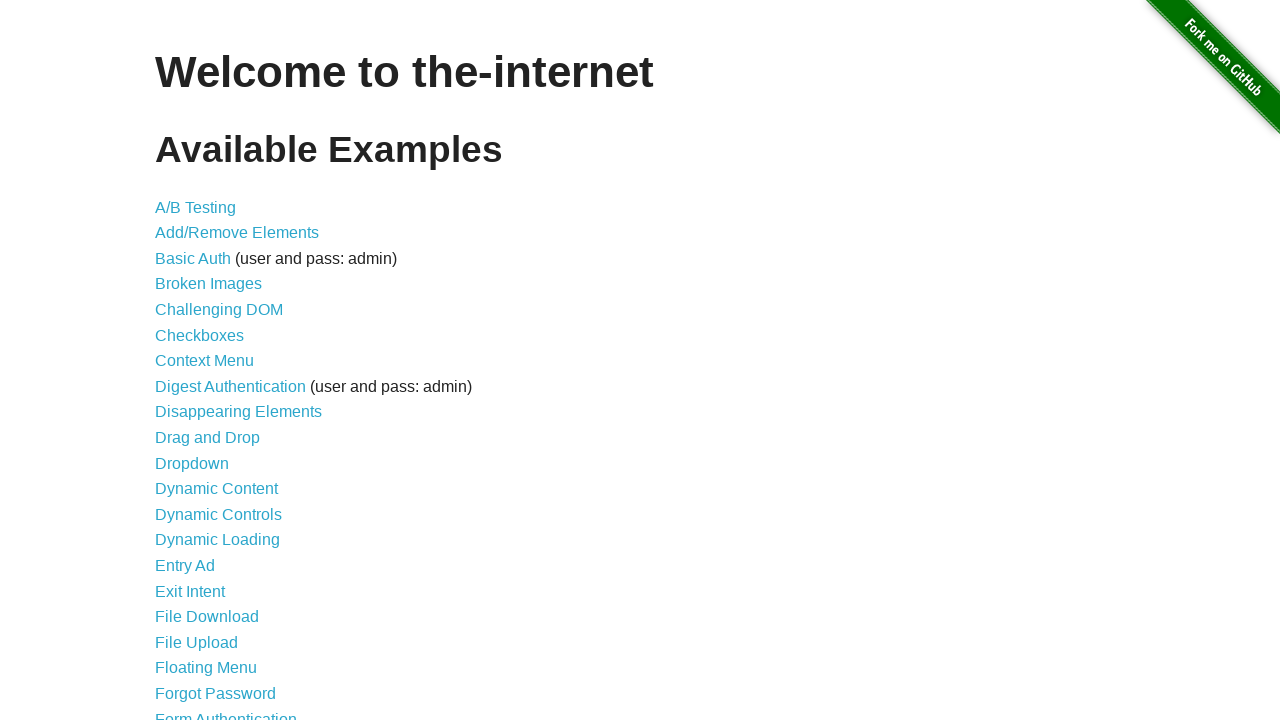

Clicked on the Drag and Drop link at (208, 438) on text=Drag and Drop
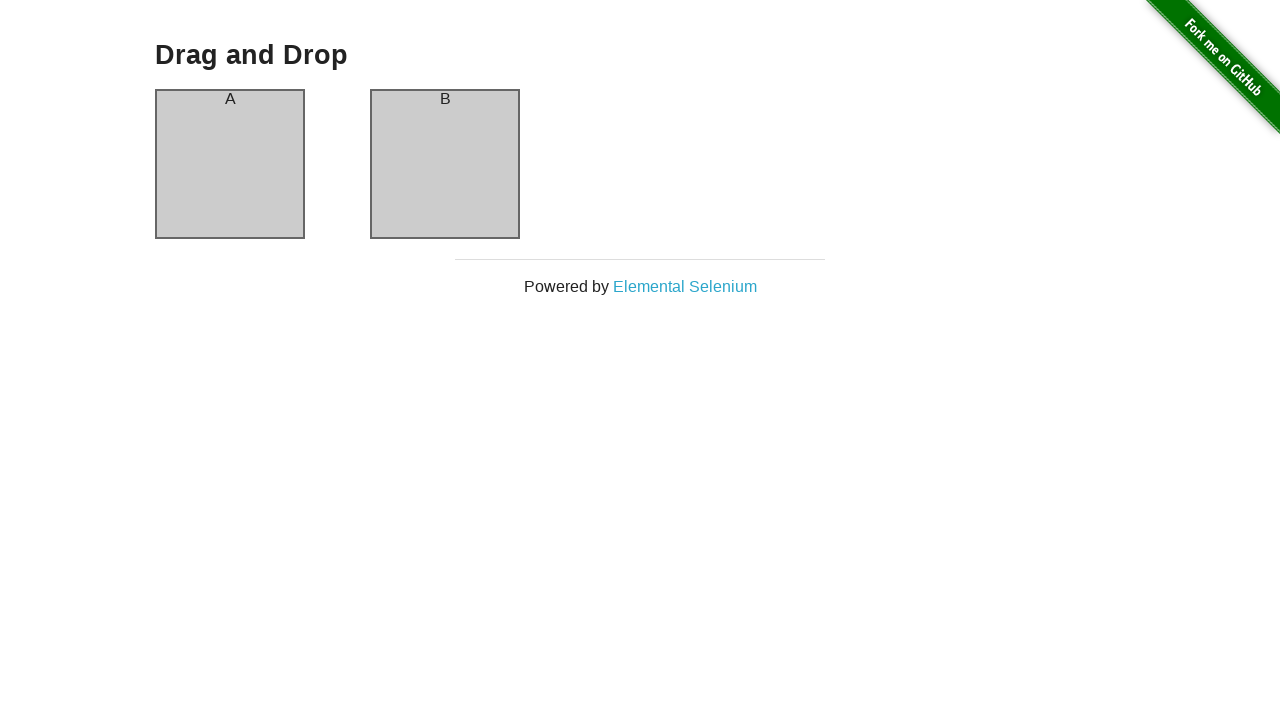

Waited for column A element to be visible
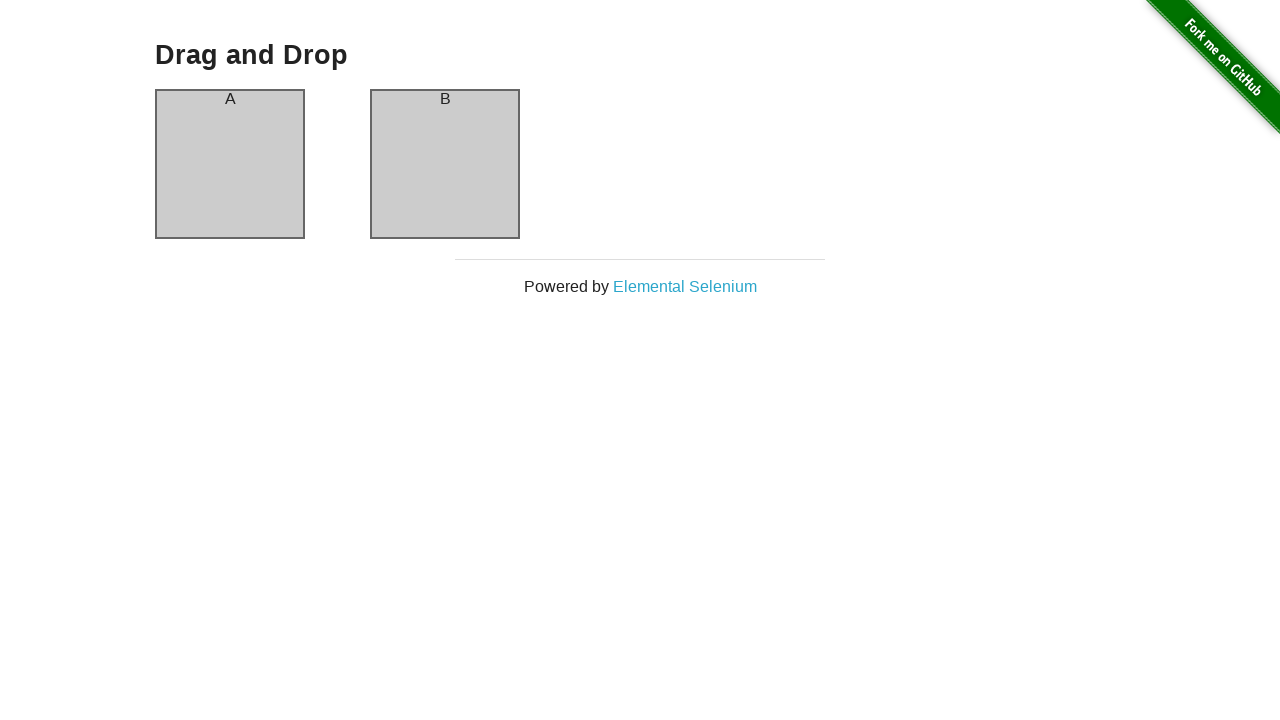

Waited for column B element to be visible
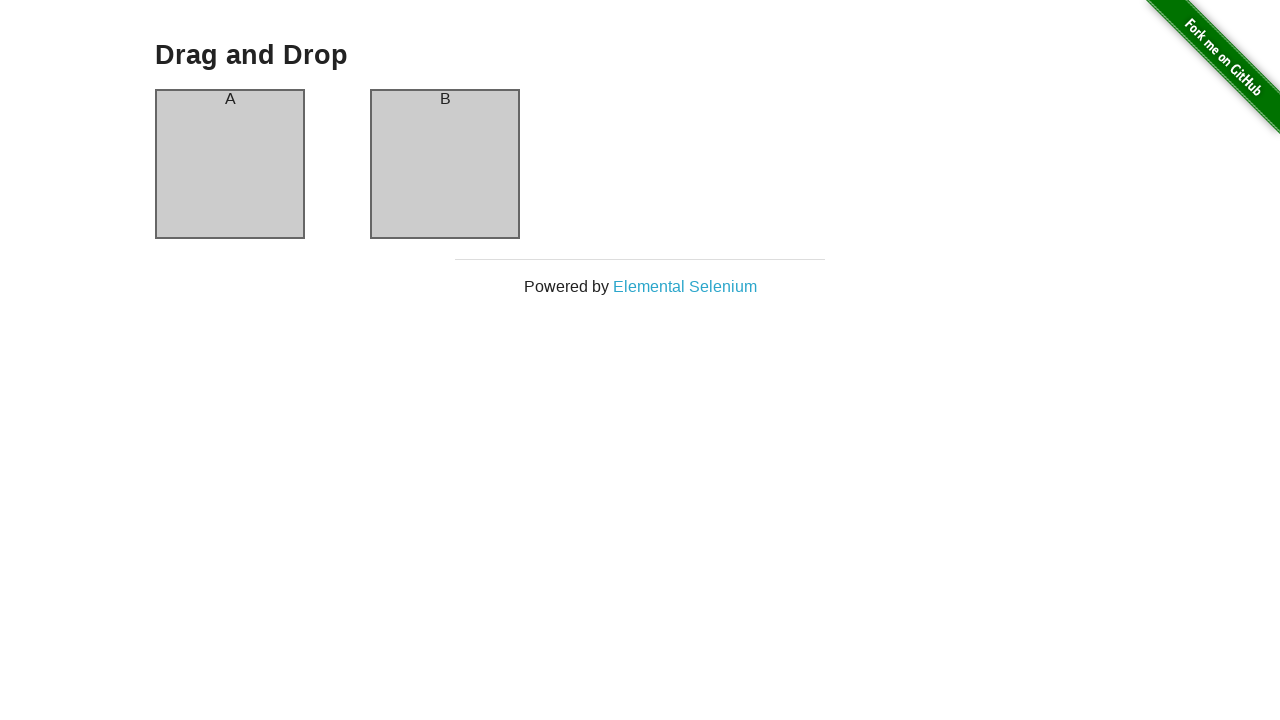

Located column B element as drag source
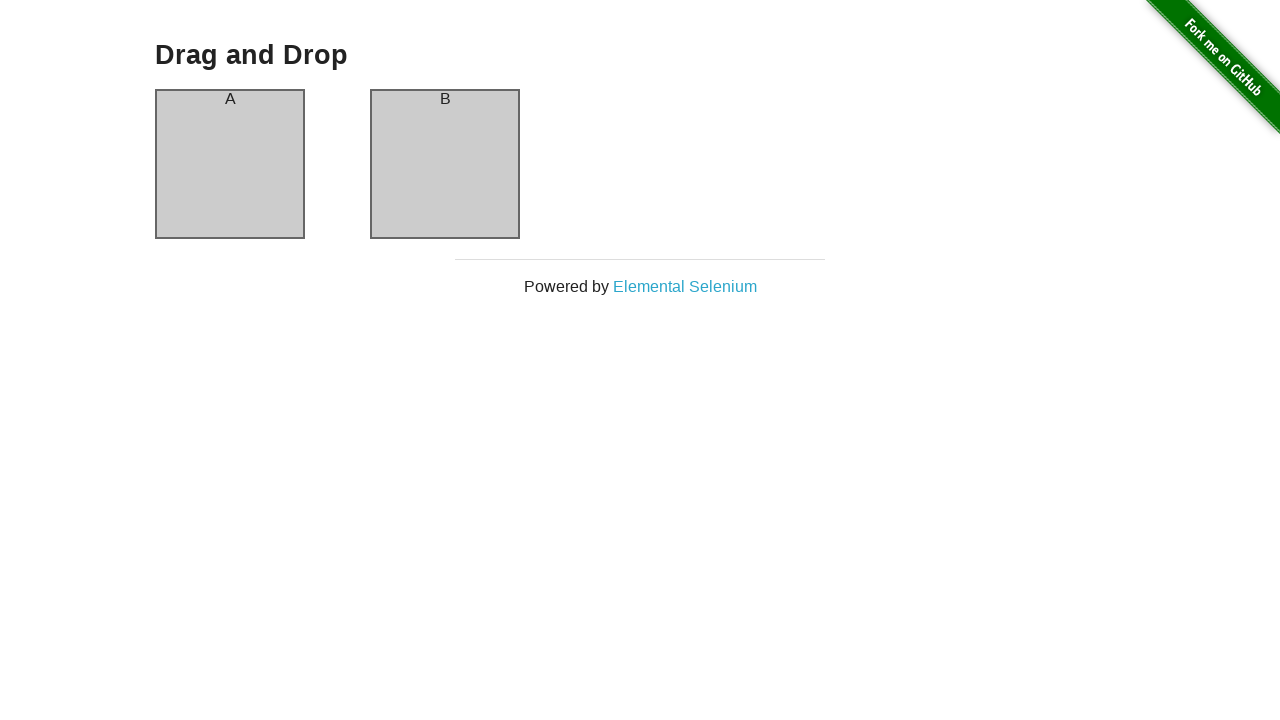

Located column A element as drag target
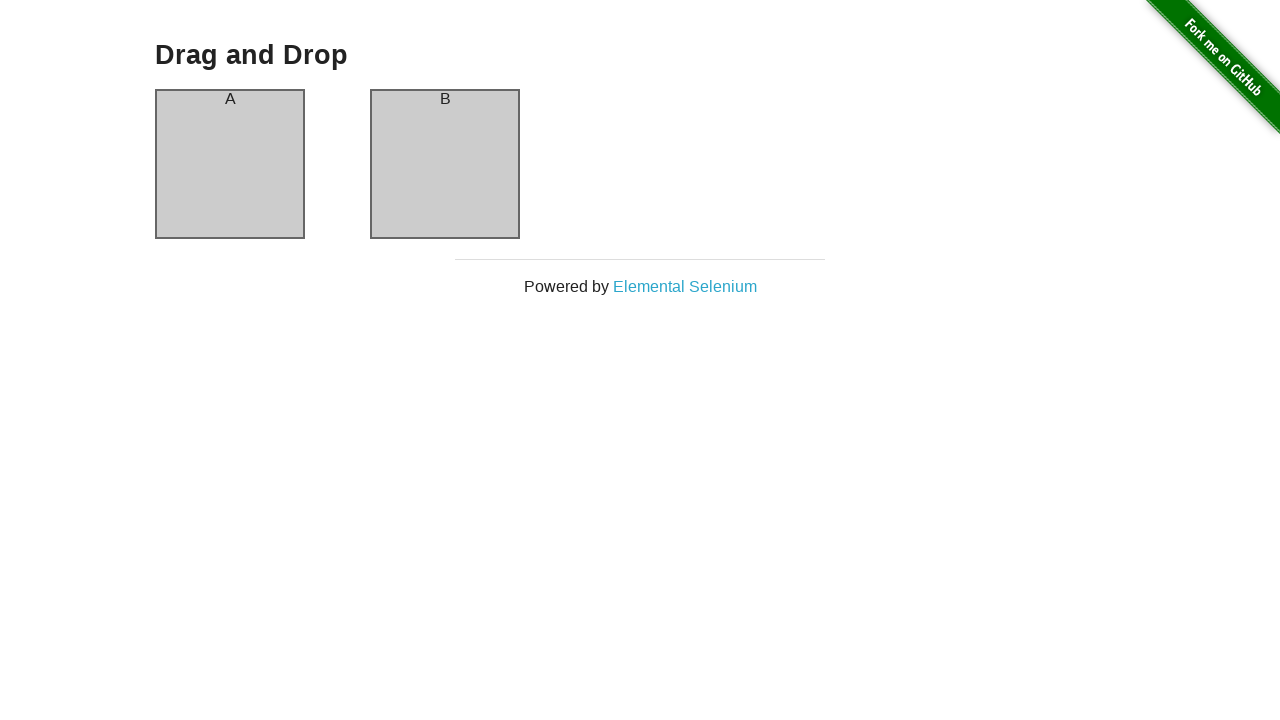

Dragged column B to column A's position at (230, 164)
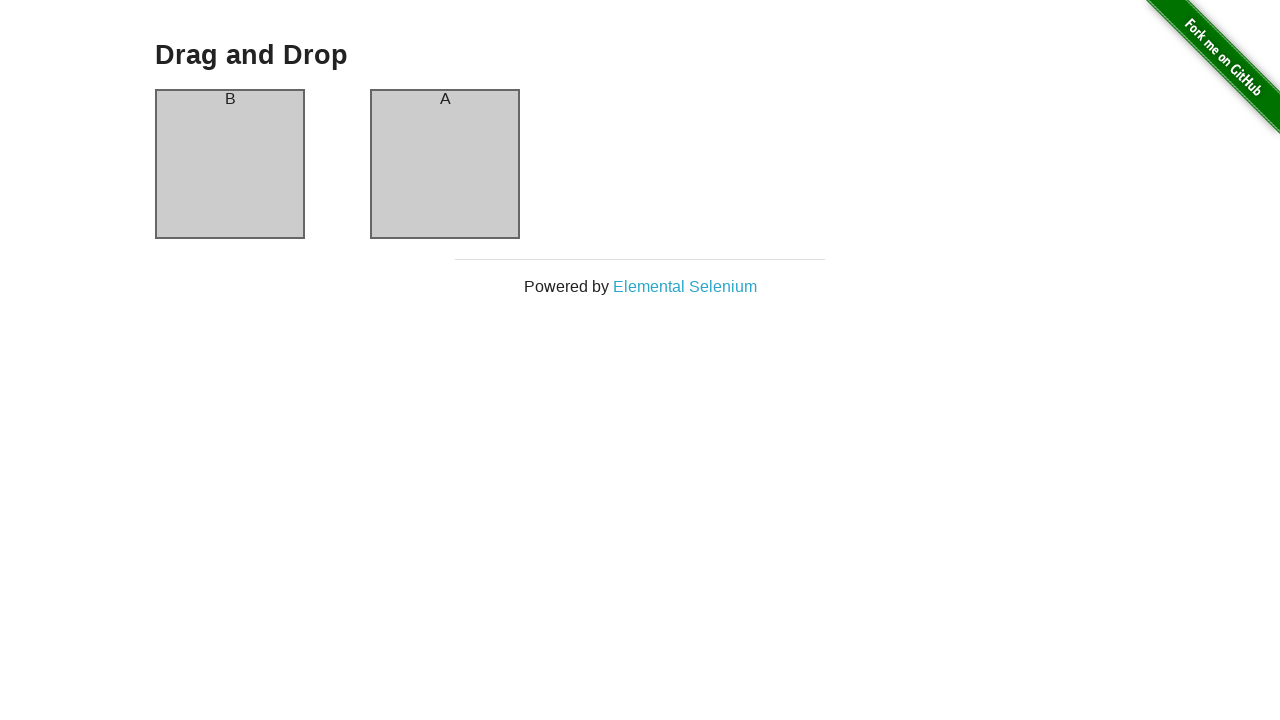

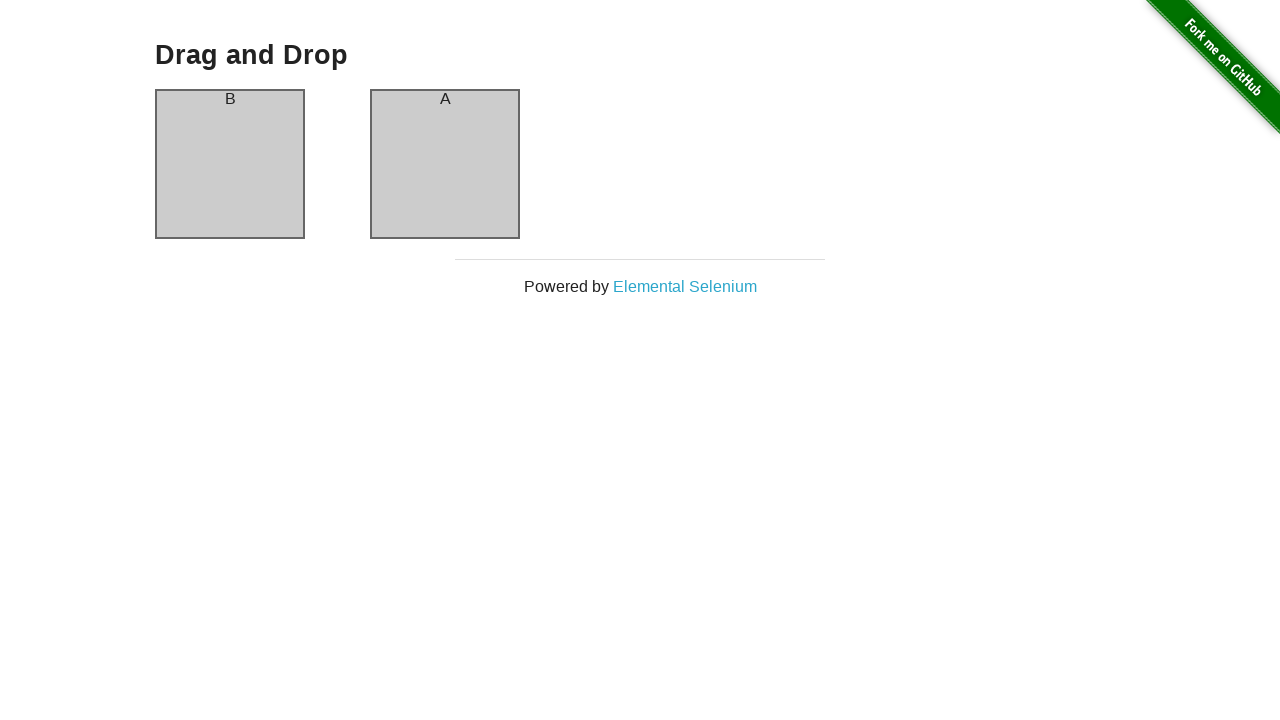